Verifies that none of the elements with class "test" contain the number 190 in their text.

Starting URL: https://kristinek.github.io/site/examples/locators

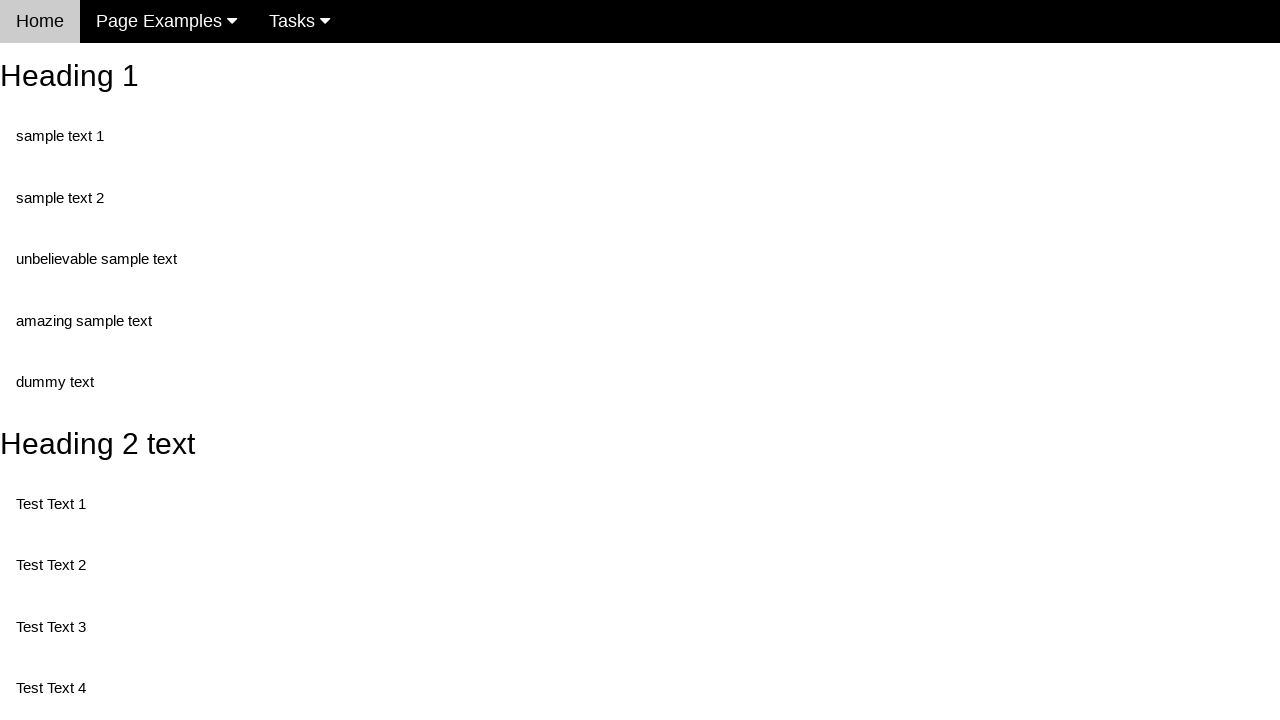

Navigated to locators example page
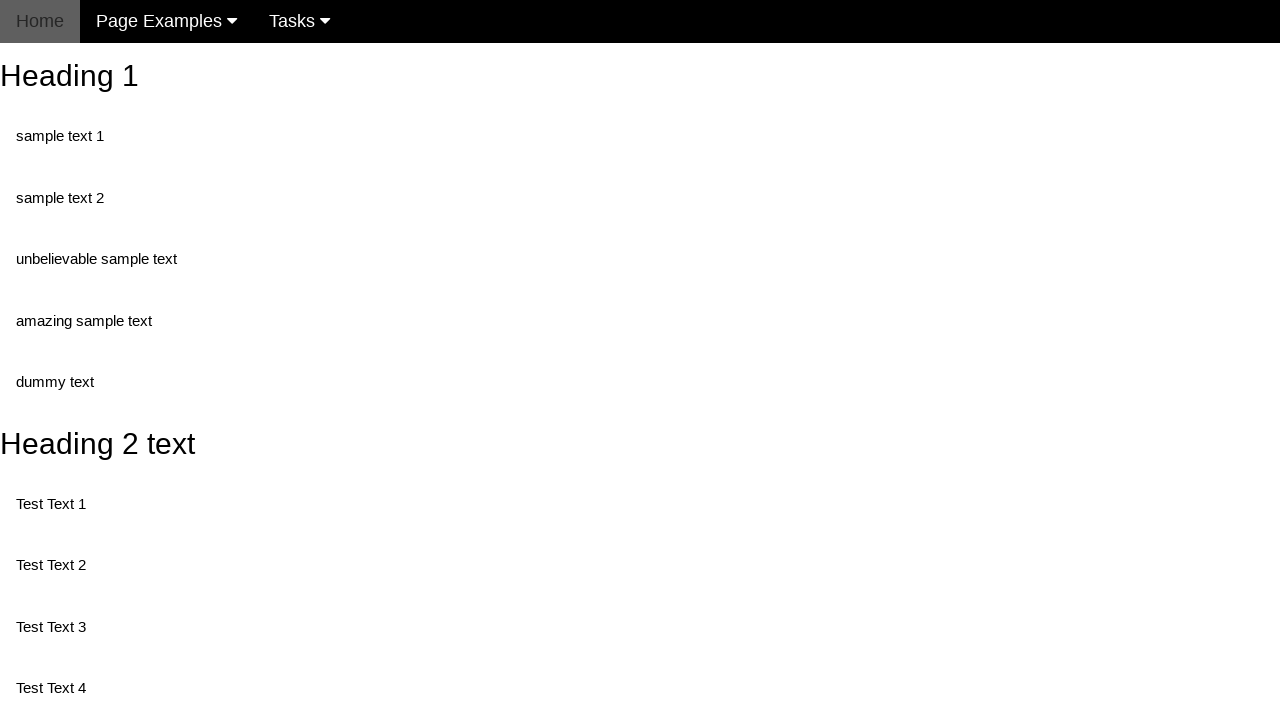

Retrieved all elements with class 'test'
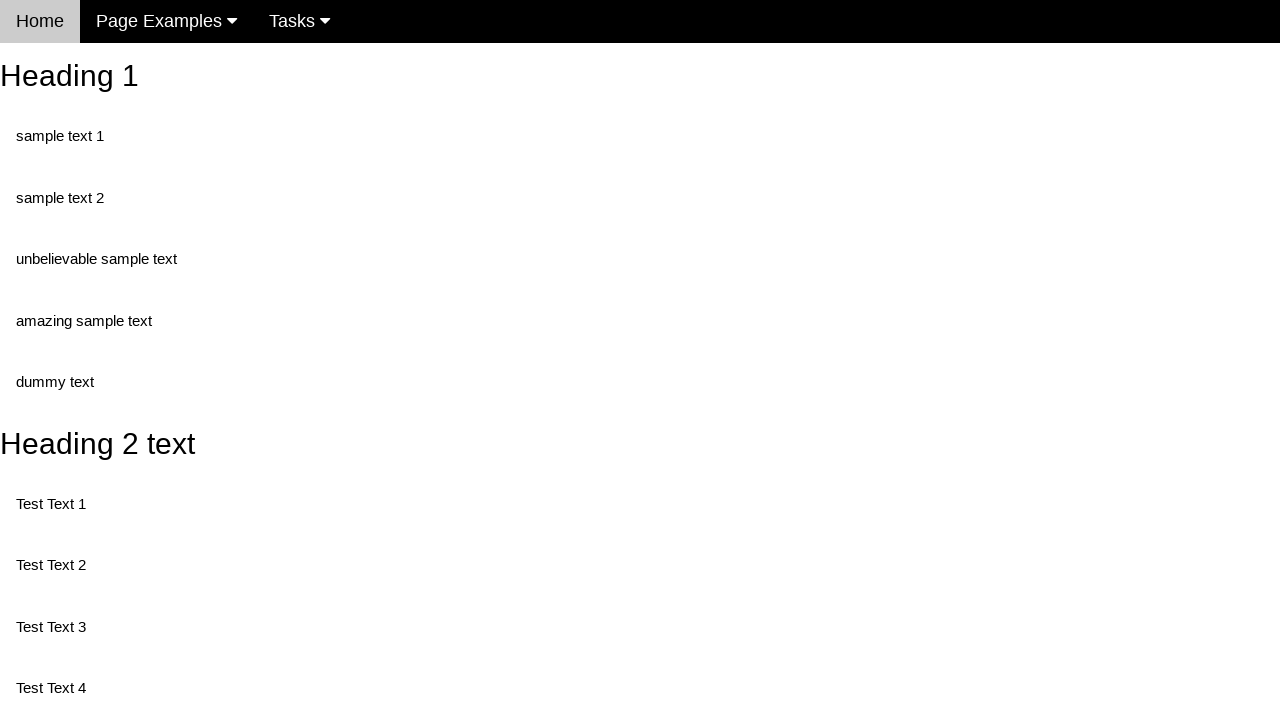

Retrieved text content from element: 'Test Text 1'
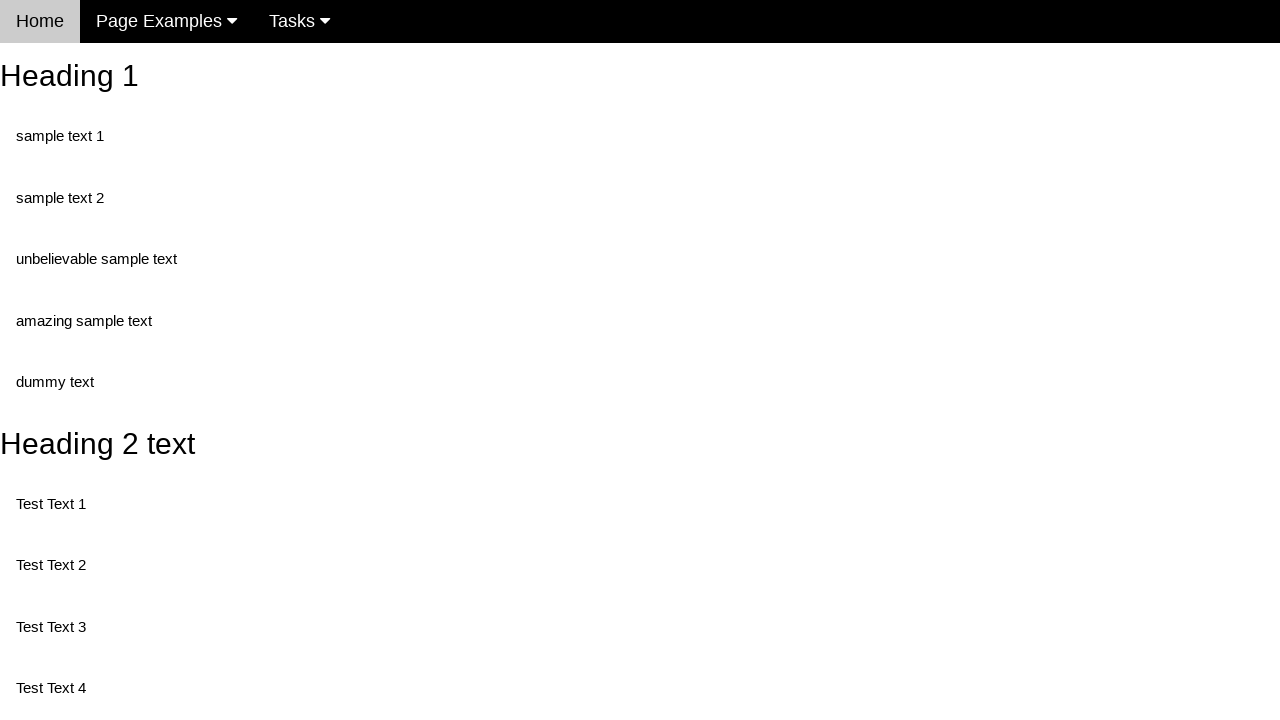

Verified that '190' is not present in element text: 'Test Text 1'
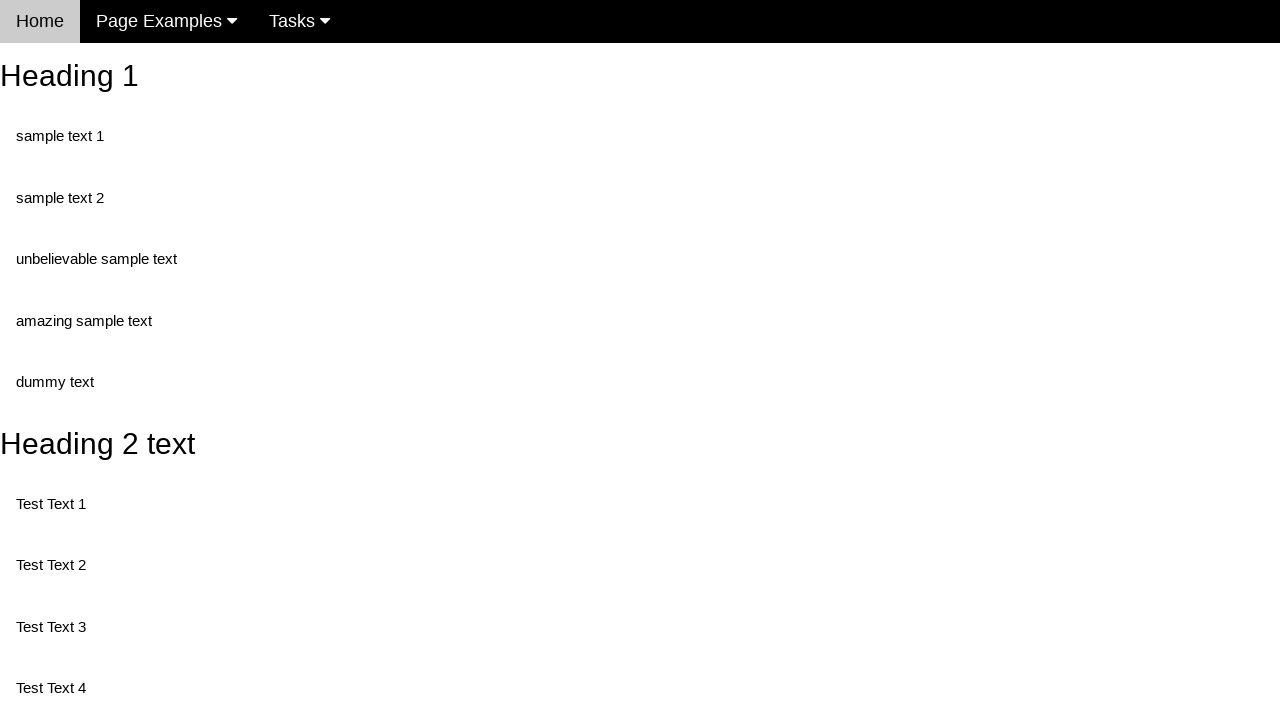

Retrieved text content from element: 'Test Text 3'
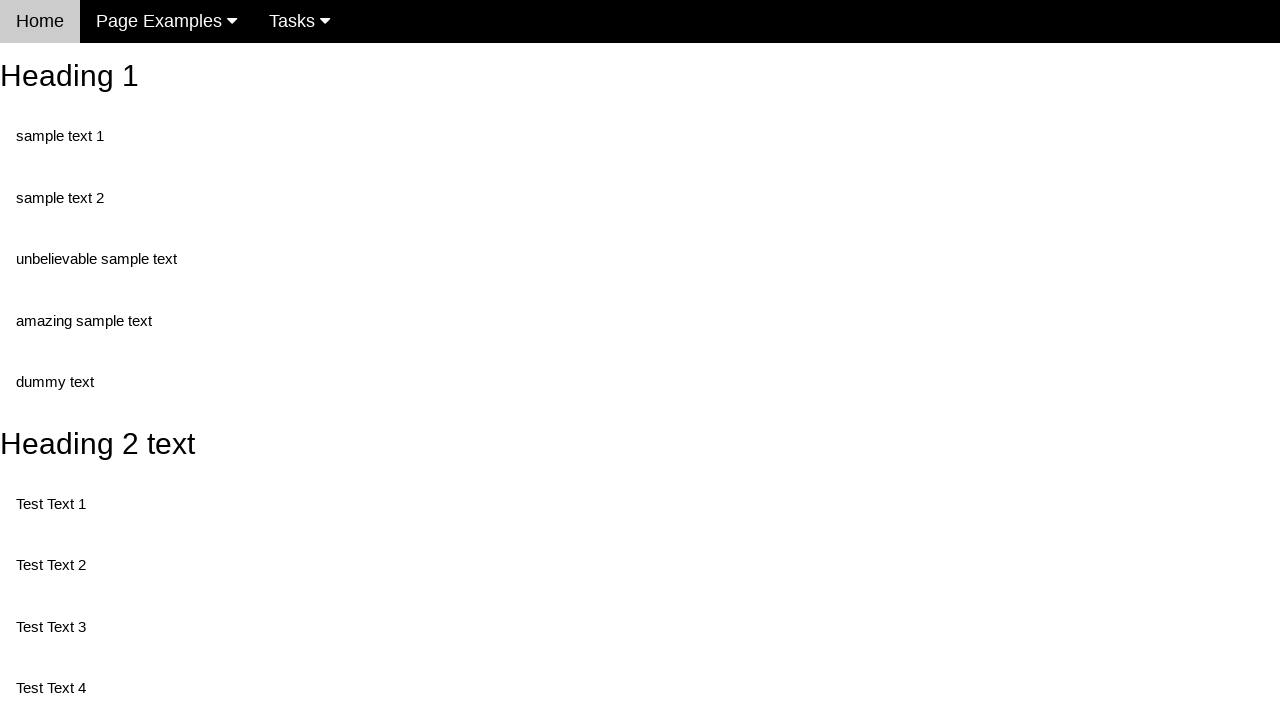

Verified that '190' is not present in element text: 'Test Text 3'
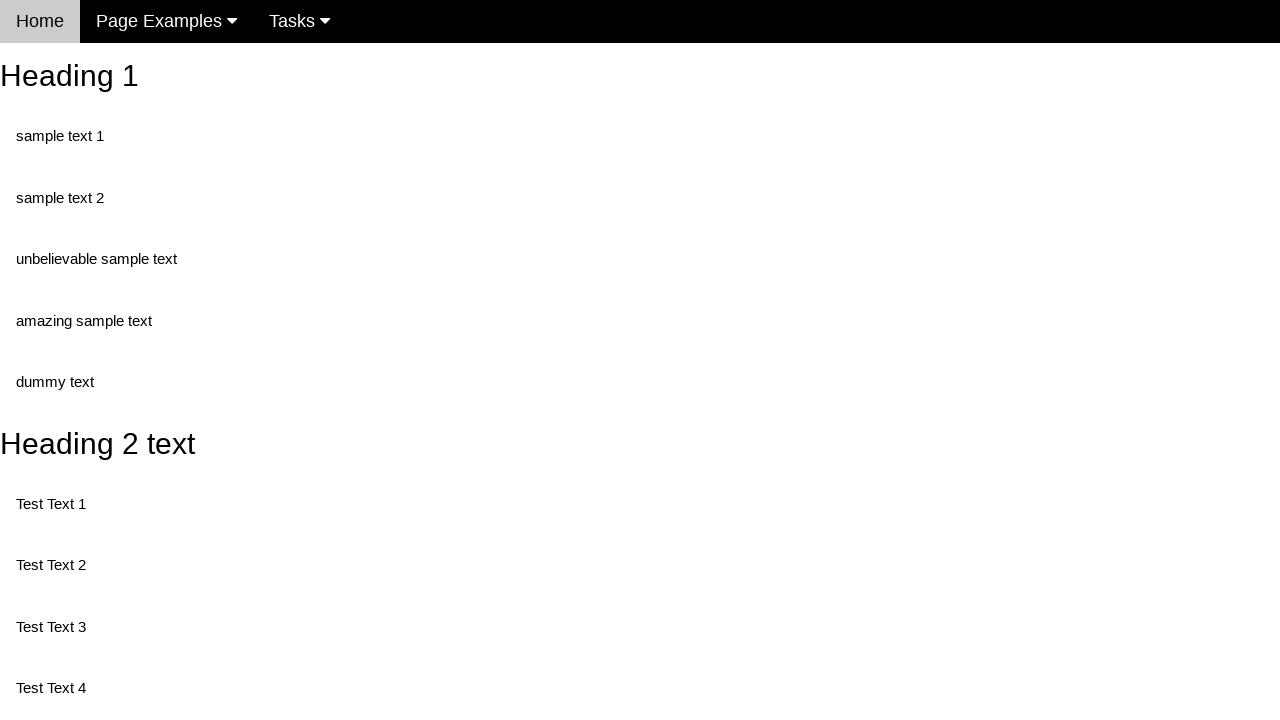

Retrieved text content from element: 'Test Text 4'
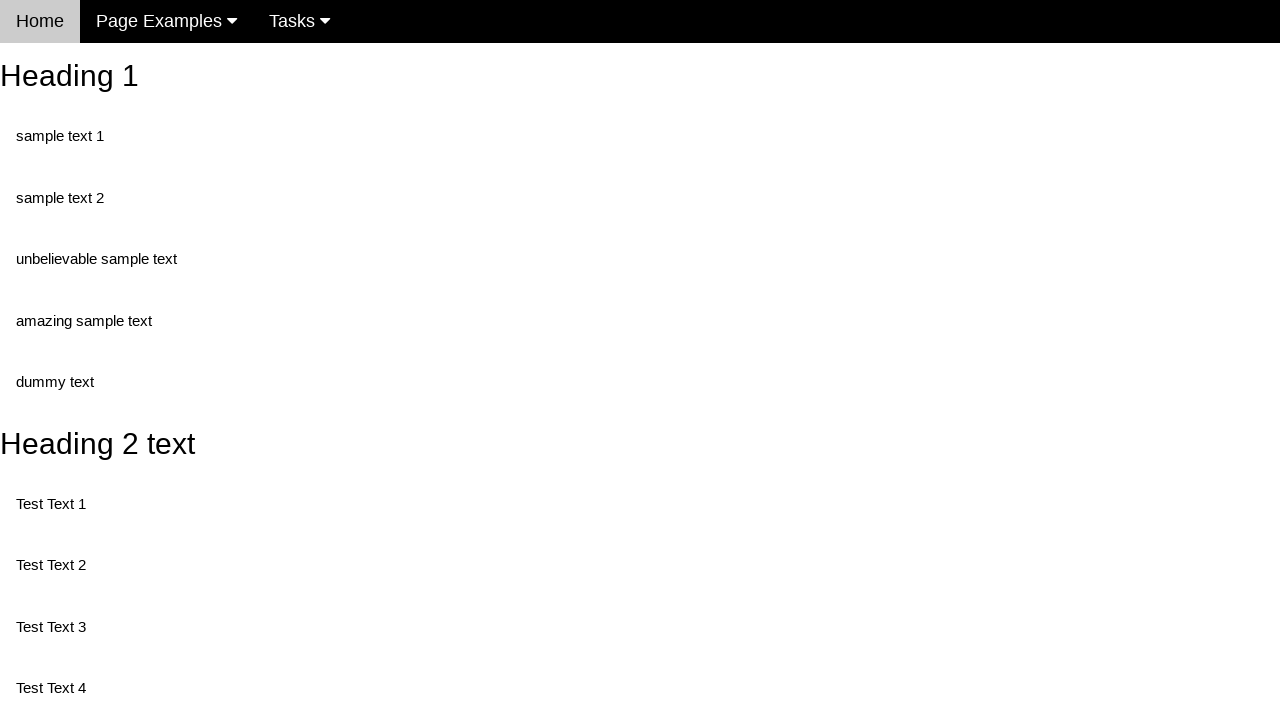

Verified that '190' is not present in element text: 'Test Text 4'
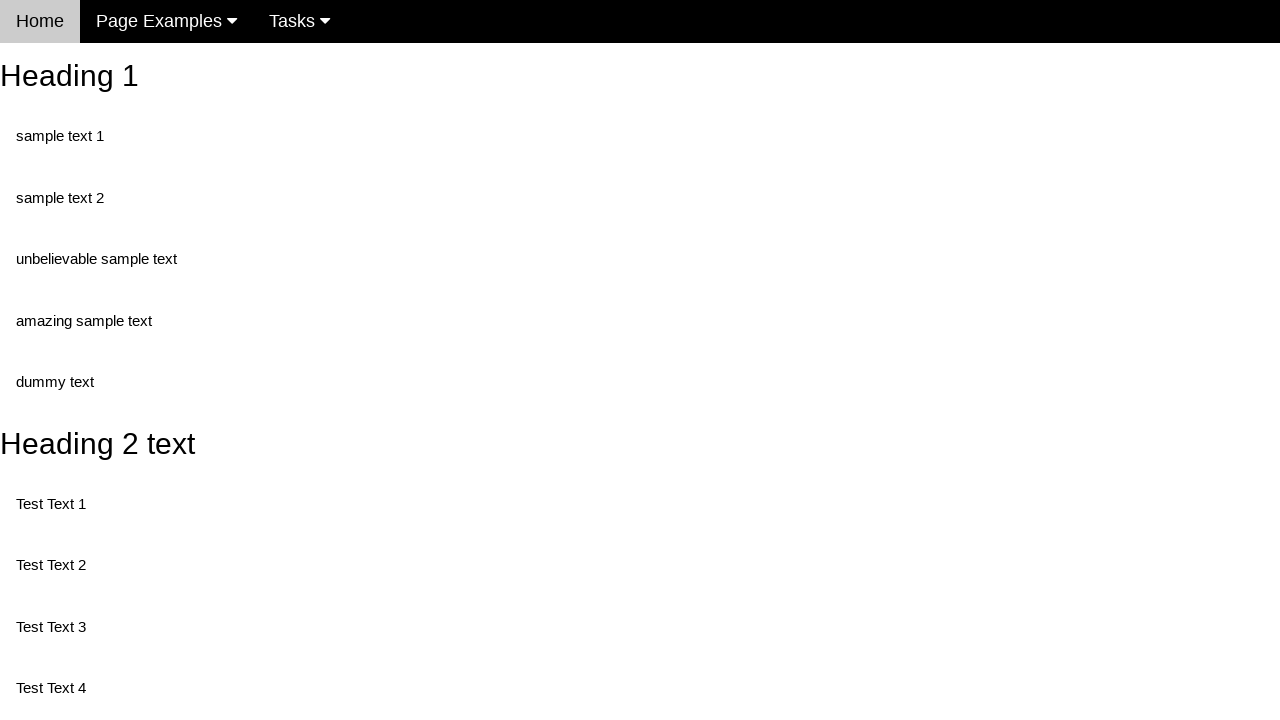

Retrieved text content from element: 'Test Text 5'
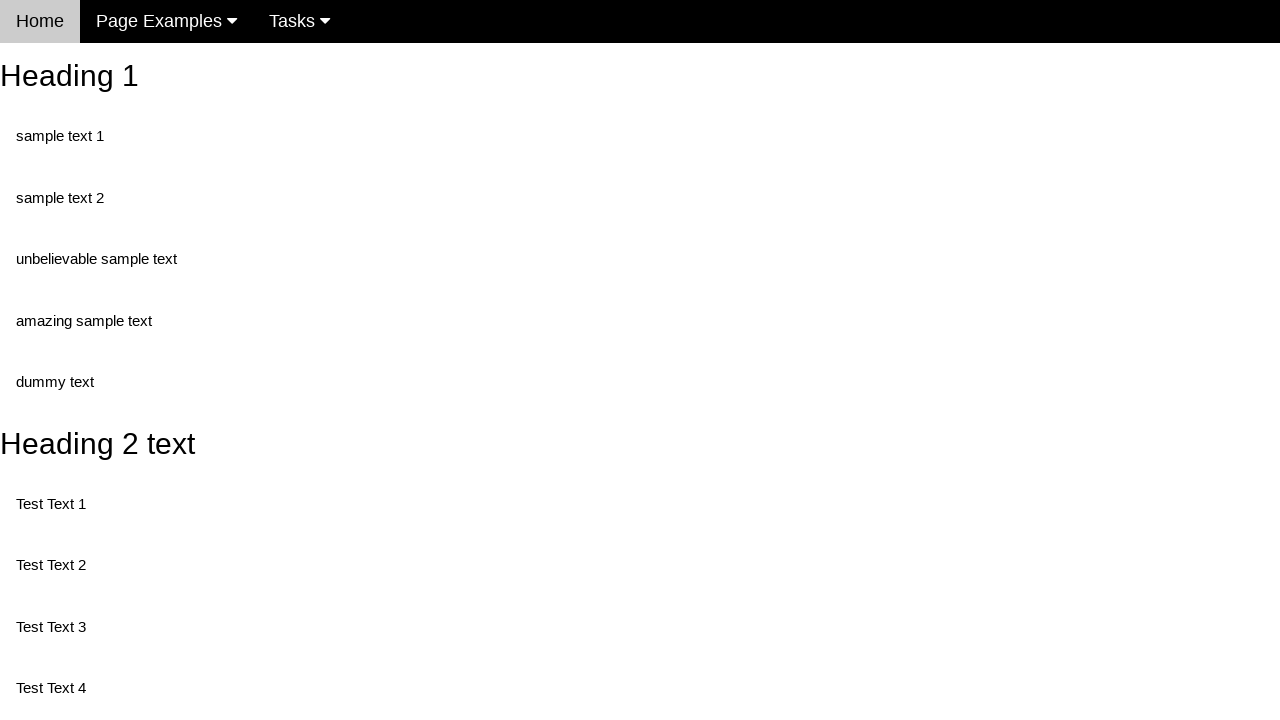

Verified that '190' is not present in element text: 'Test Text 5'
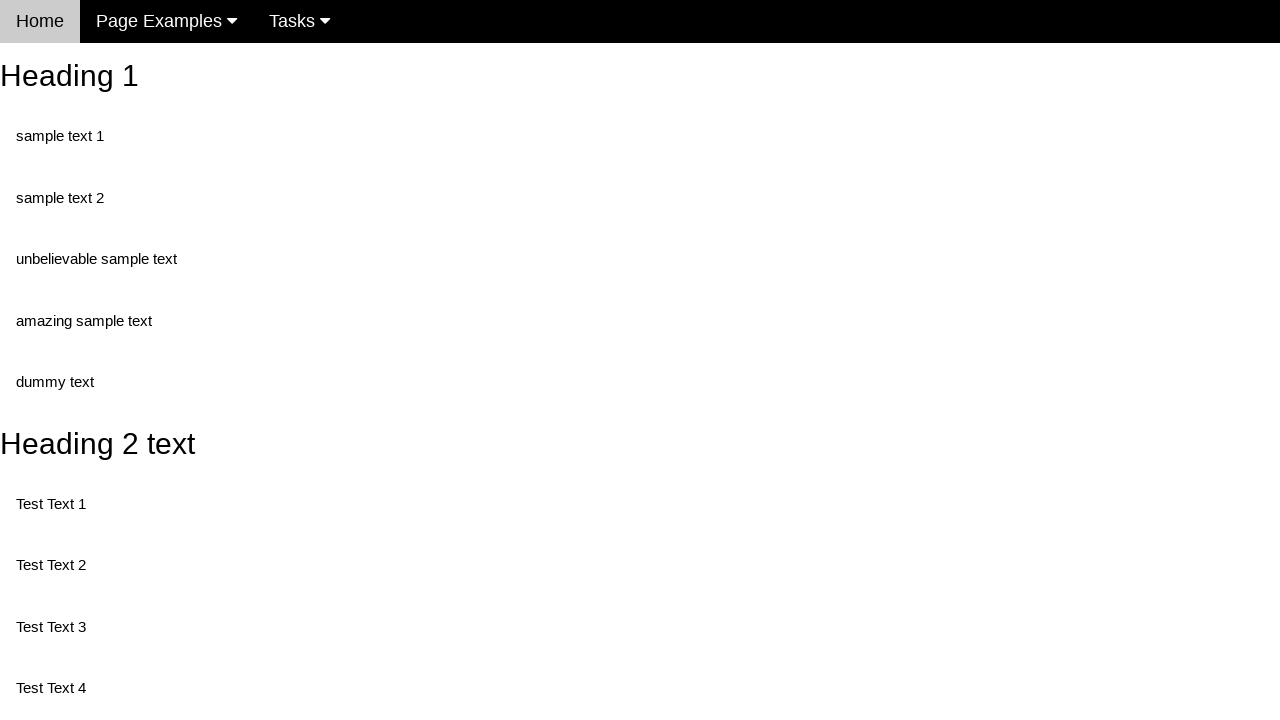

Retrieved text content from element: 'Test Text 6'
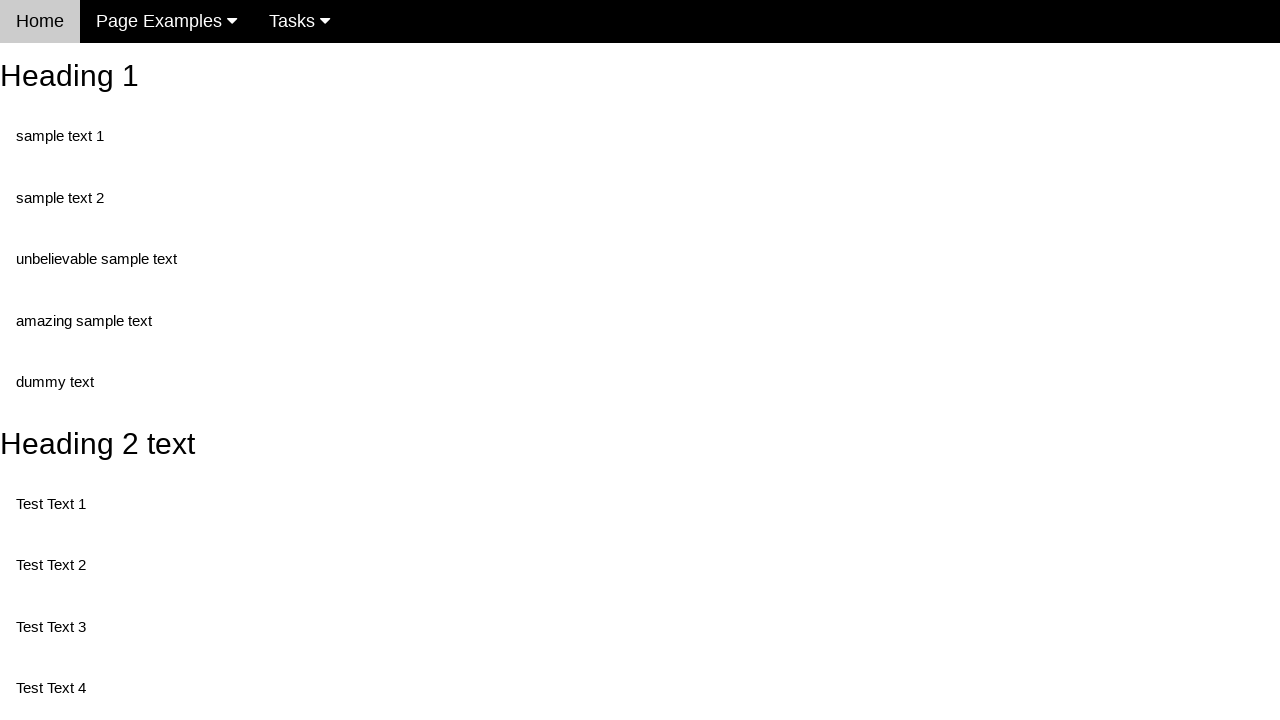

Verified that '190' is not present in element text: 'Test Text 6'
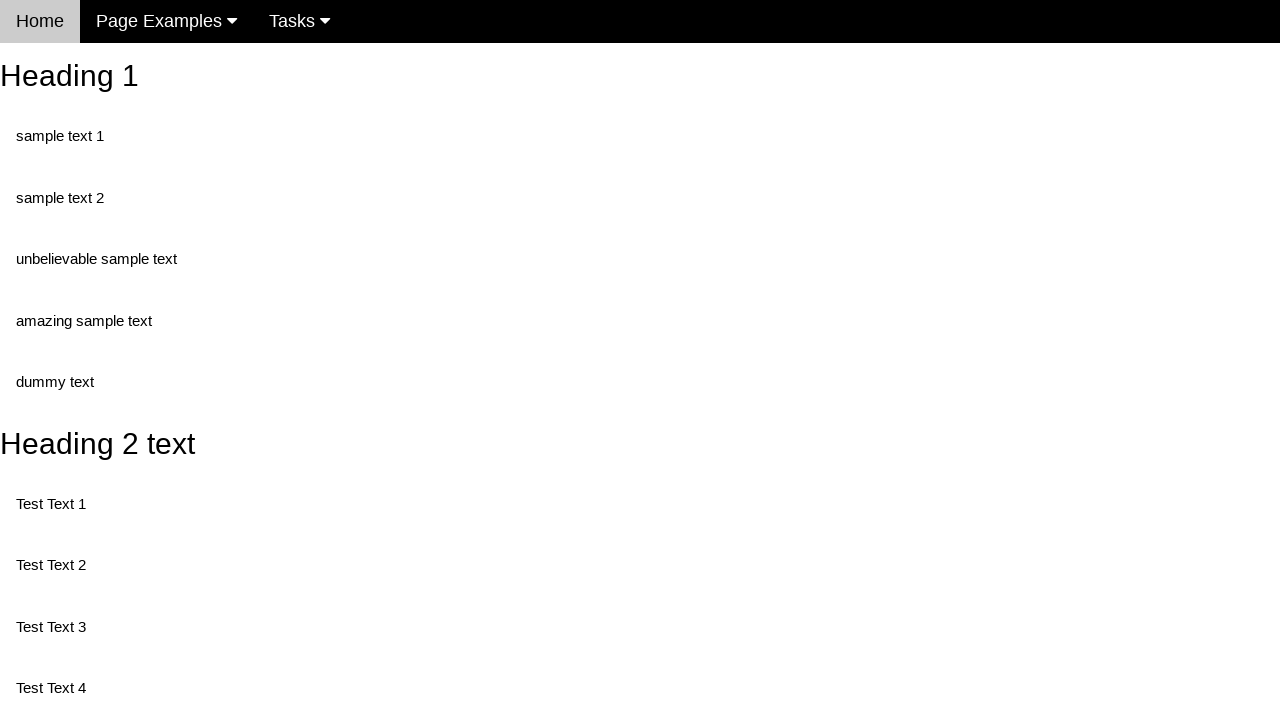

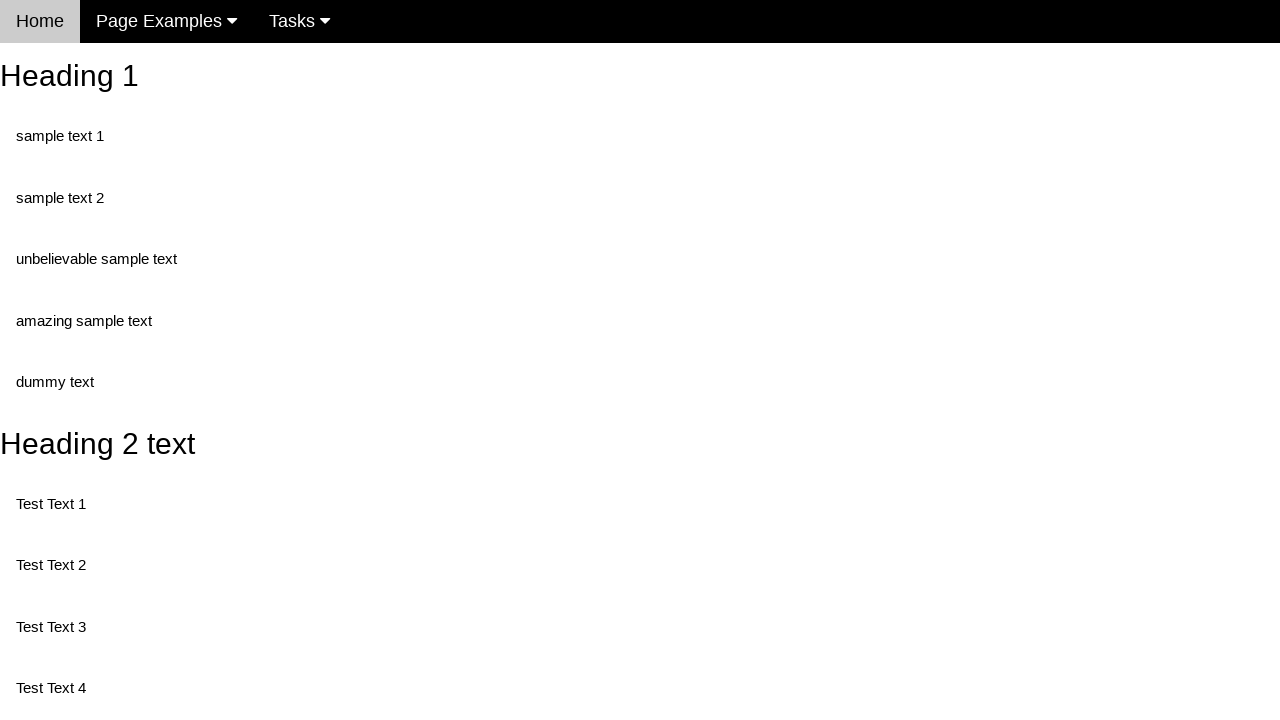